Tests navigation to the Sortable Data Tables page and verifies that tables are present on the page

Starting URL: https://the-internet.herokuapp.com/

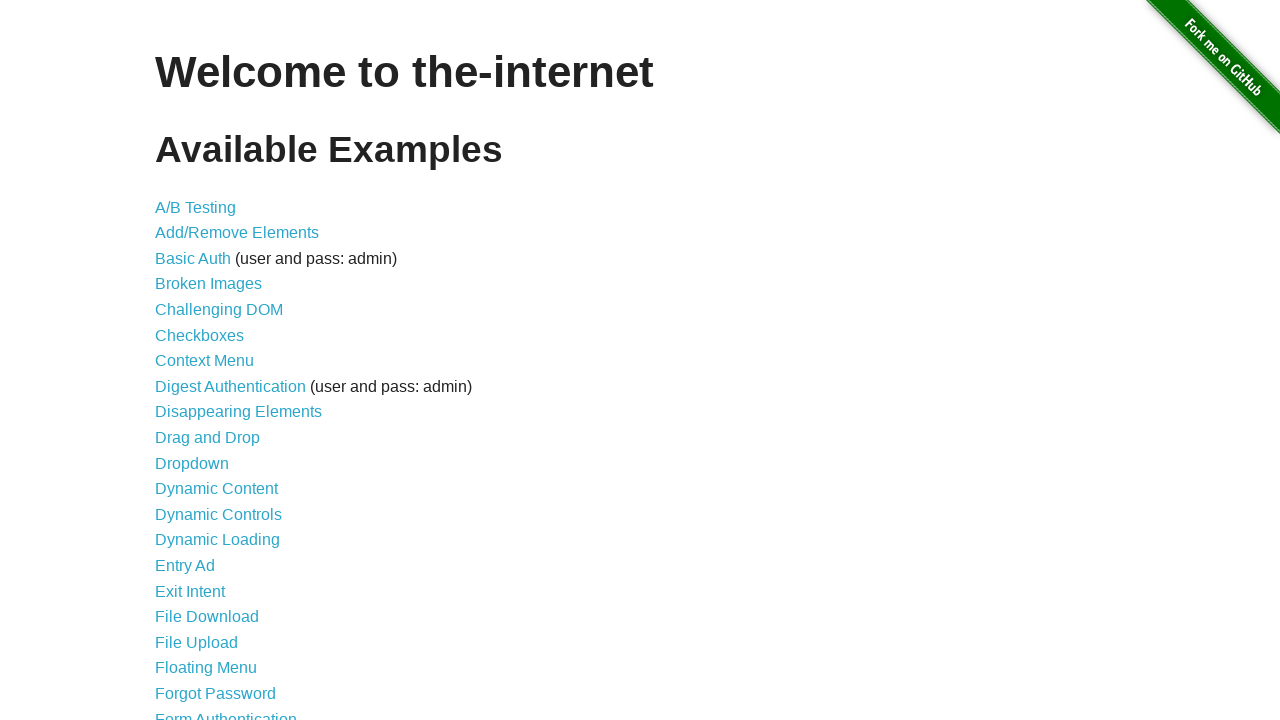

Clicked on the Sortable Data Tables link at (230, 574) on text=Sortable Data Tables
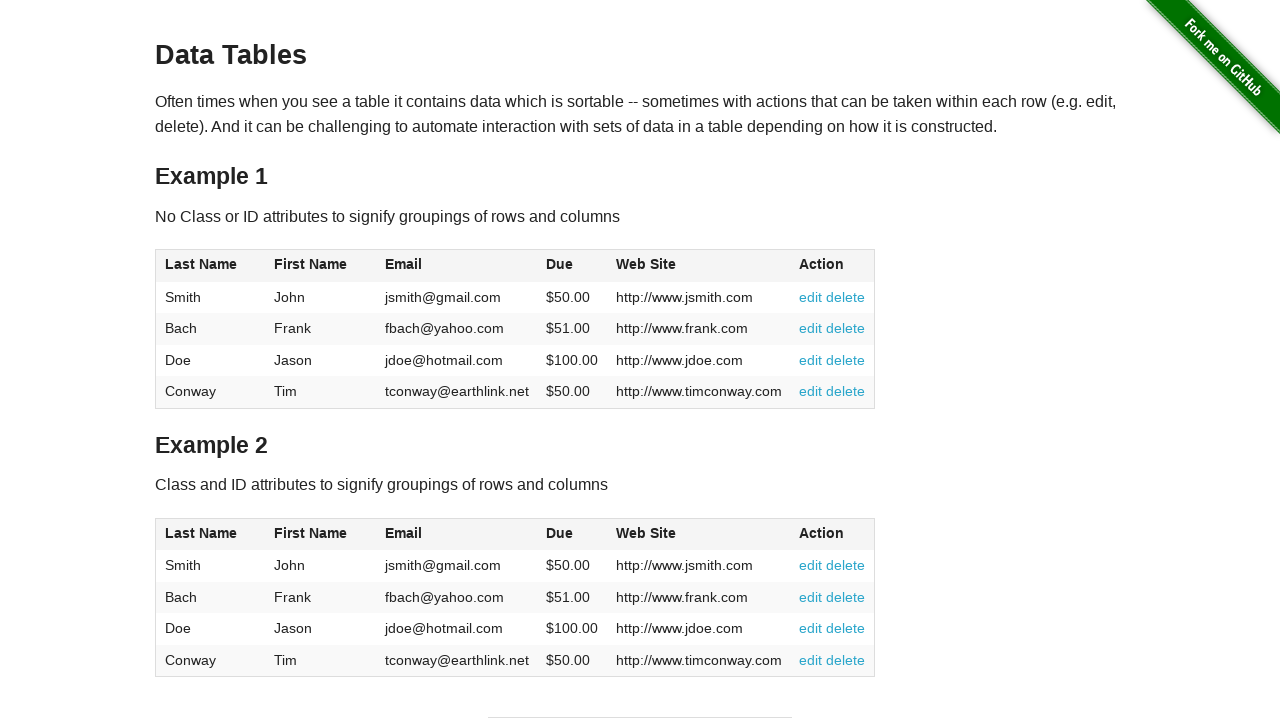

Tables loaded on the Sortable Data Tables page
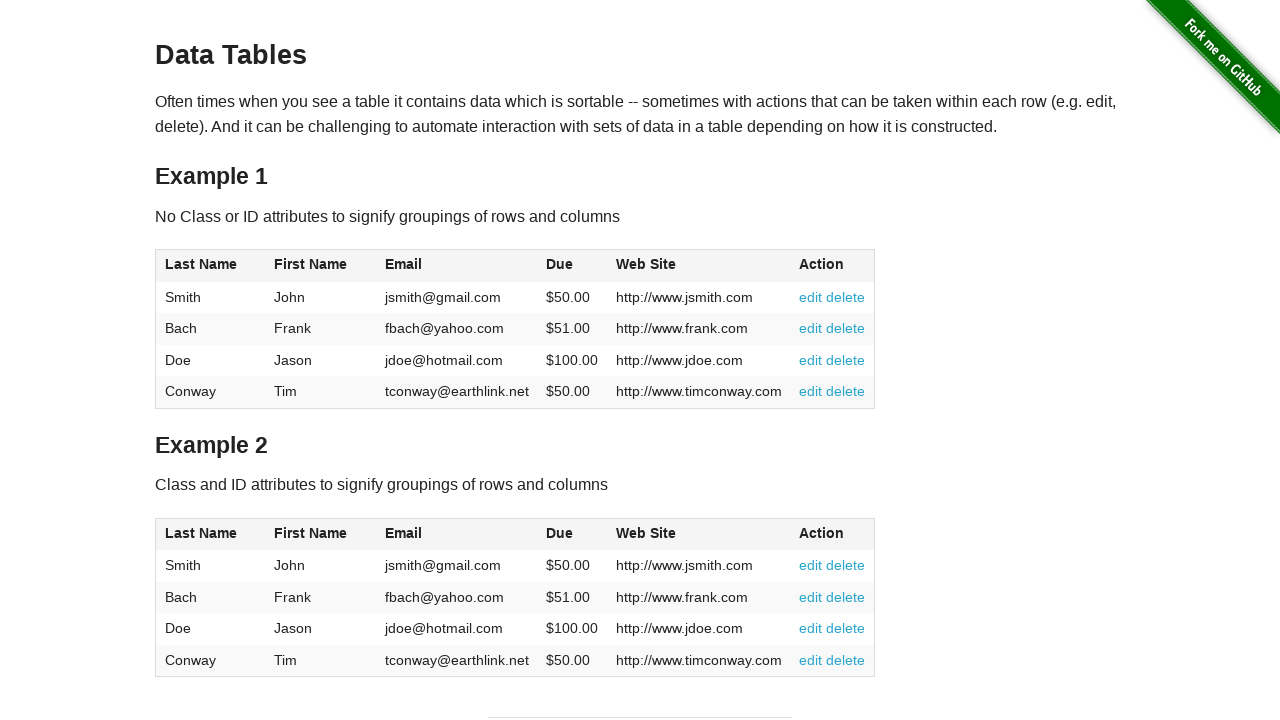

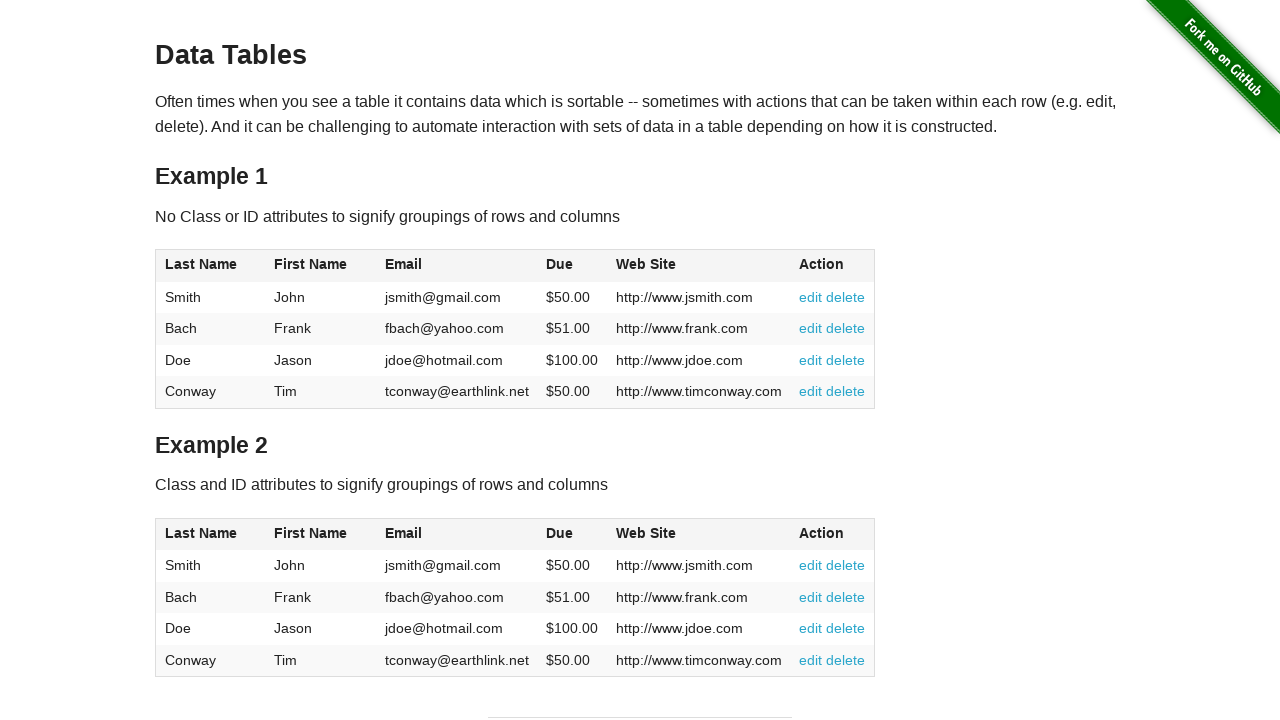